Navigates to a quotes website and clicks through multiple pages using the "Next" pagination link to verify navigation functionality works across 5 pages.

Starting URL: http://quotes.toscrape.com/

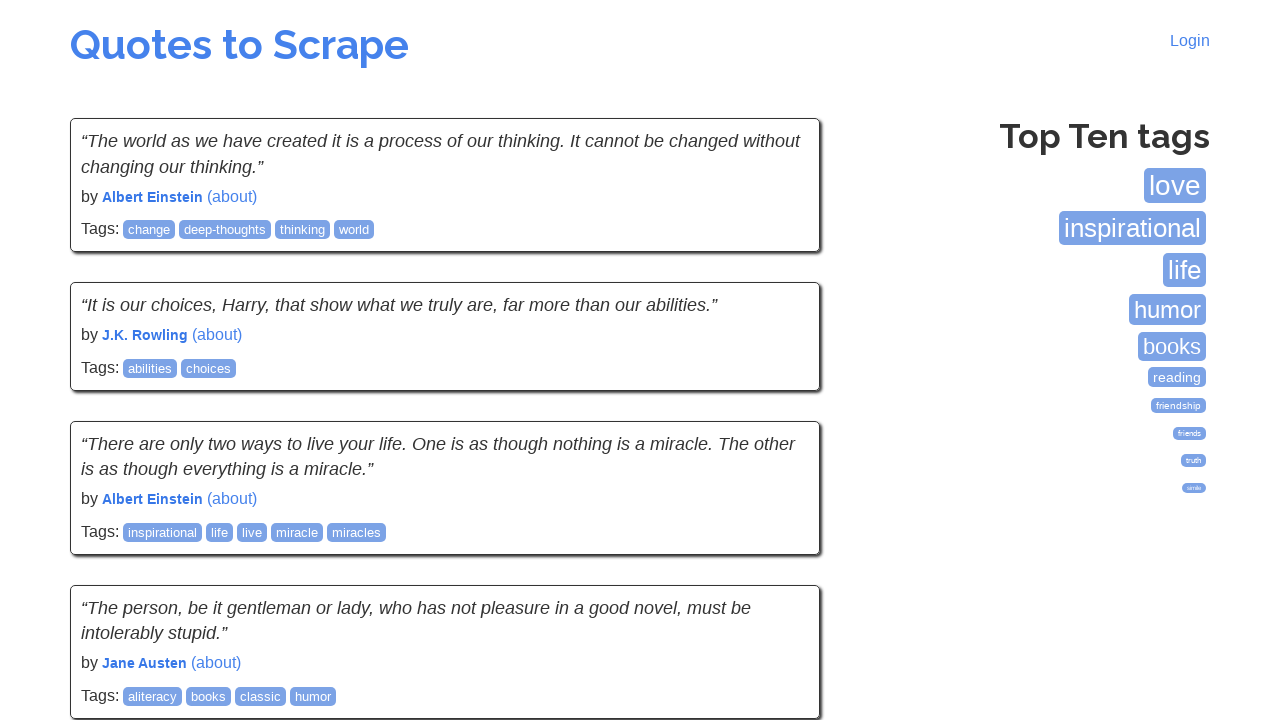

Waited for tags section to load on quotes website
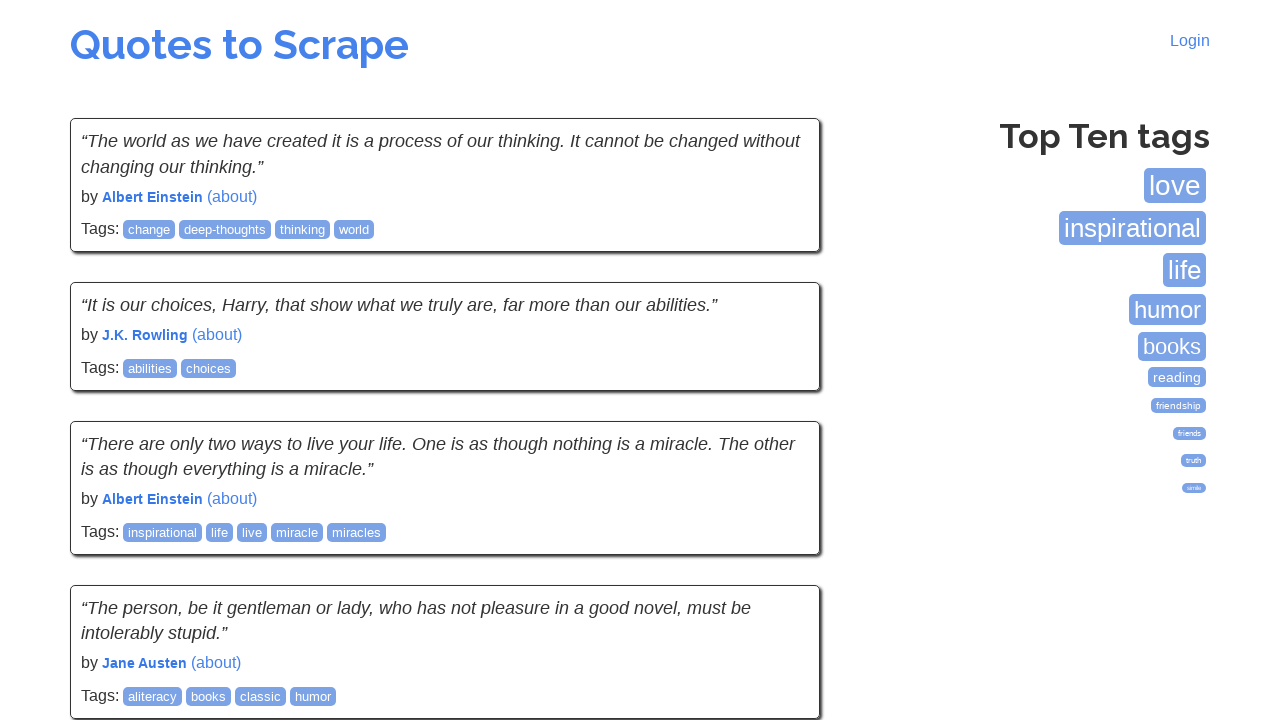

Verified quotes are visible on page 1
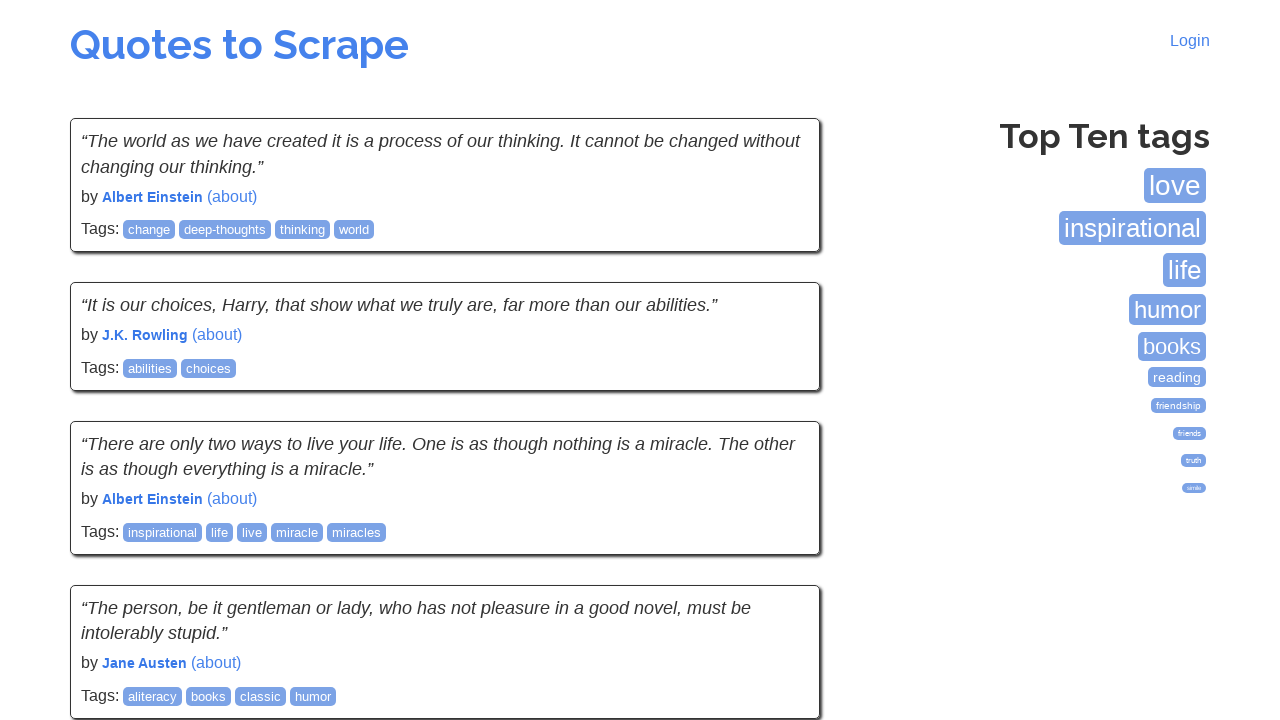

Clicked Next pagination link to navigate to page 2 at (778, 542) on li.next a
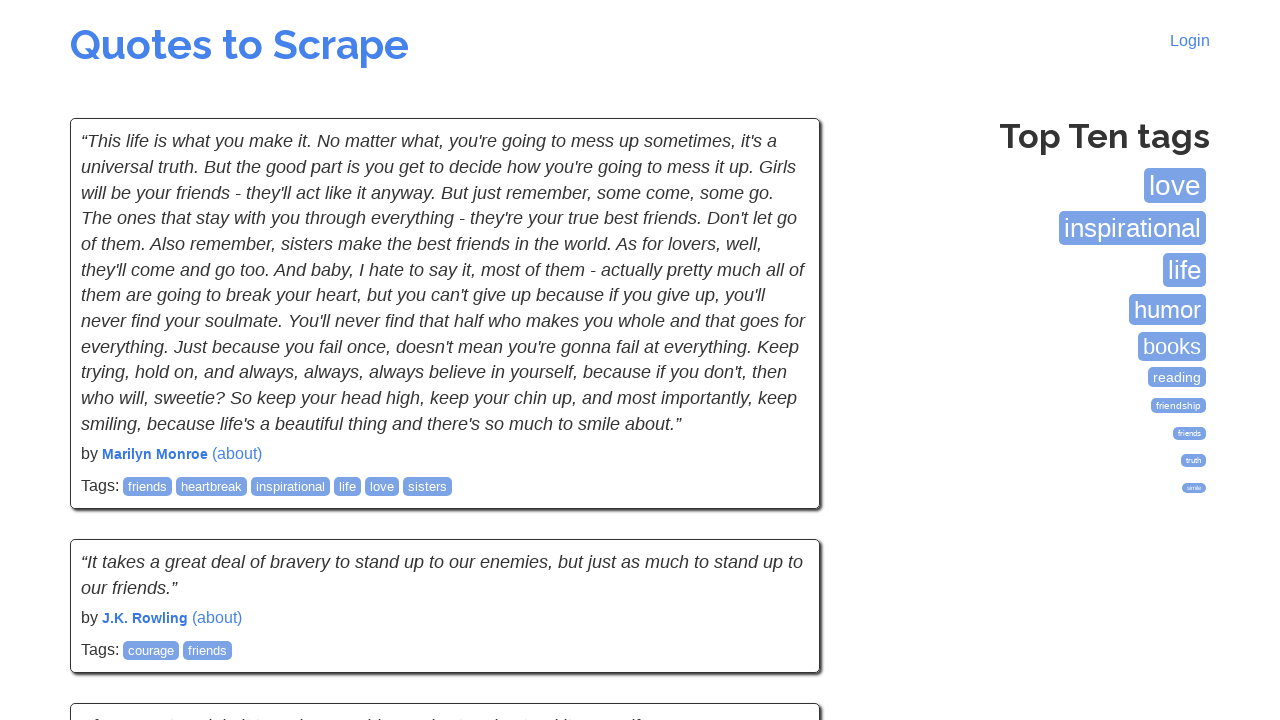

Verified quotes loaded on page 2
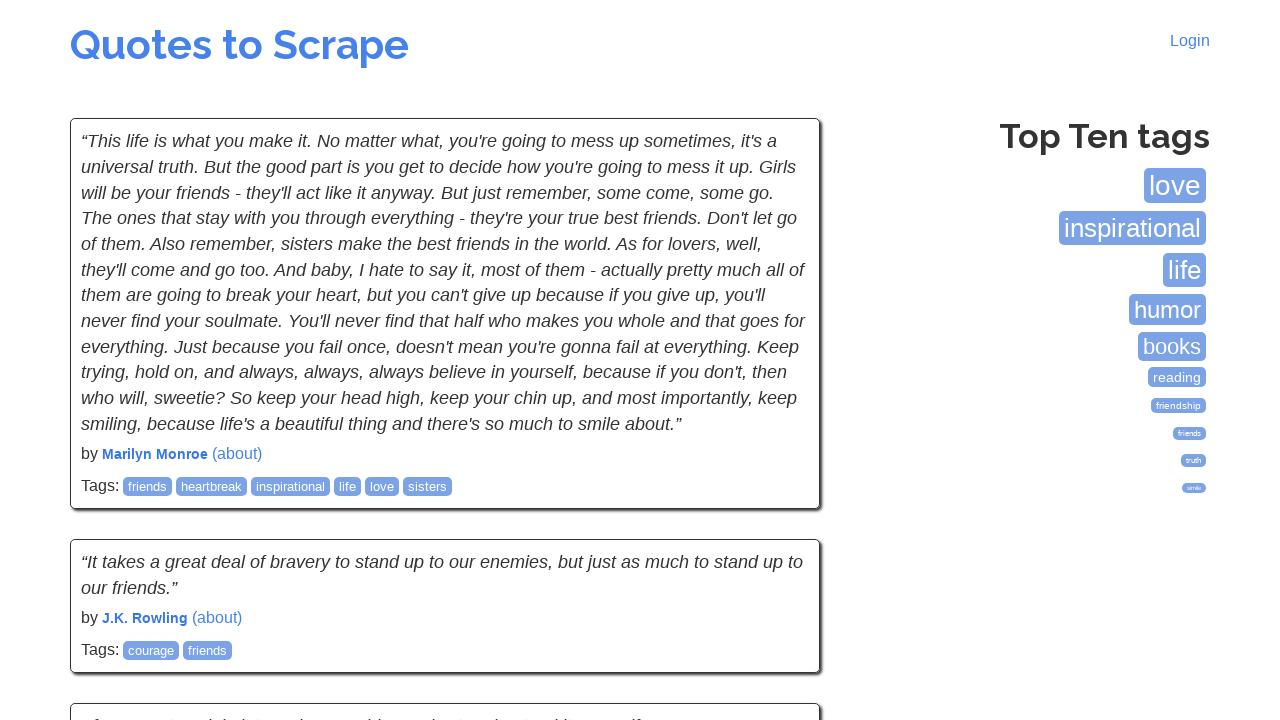

Clicked Next pagination link to navigate to page 3 at (778, 542) on li.next a
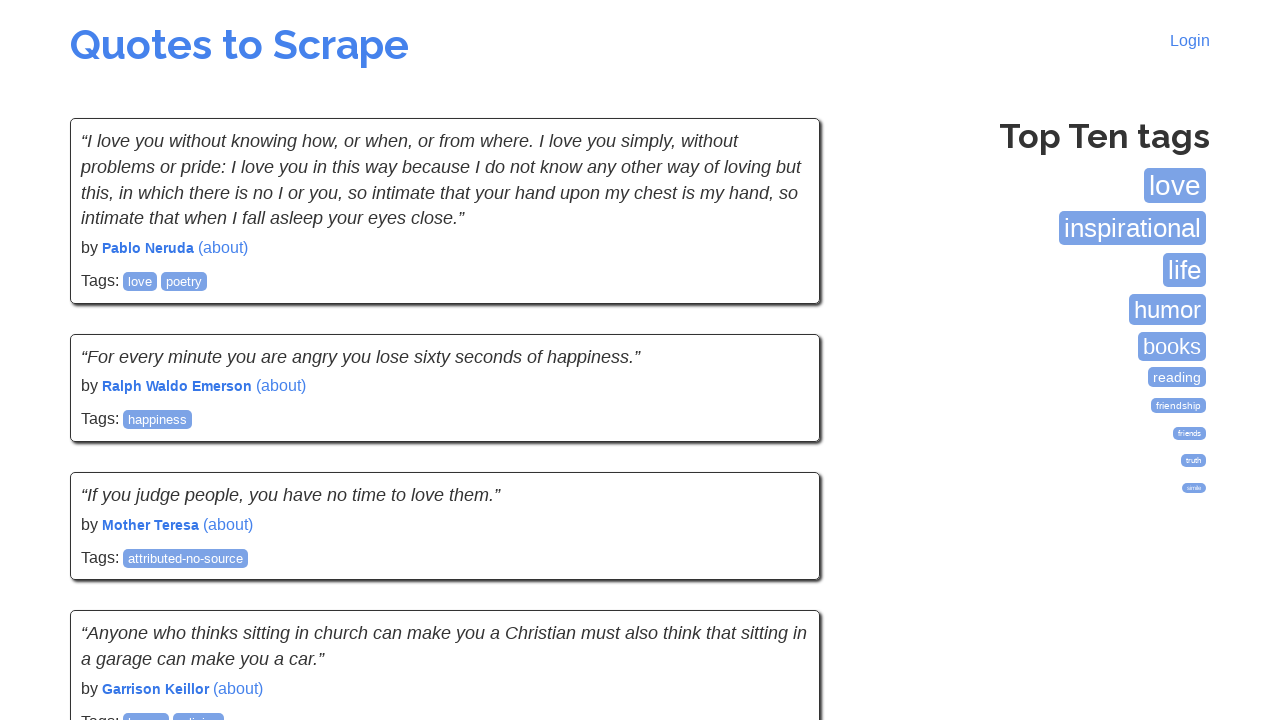

Verified quotes loaded on page 3
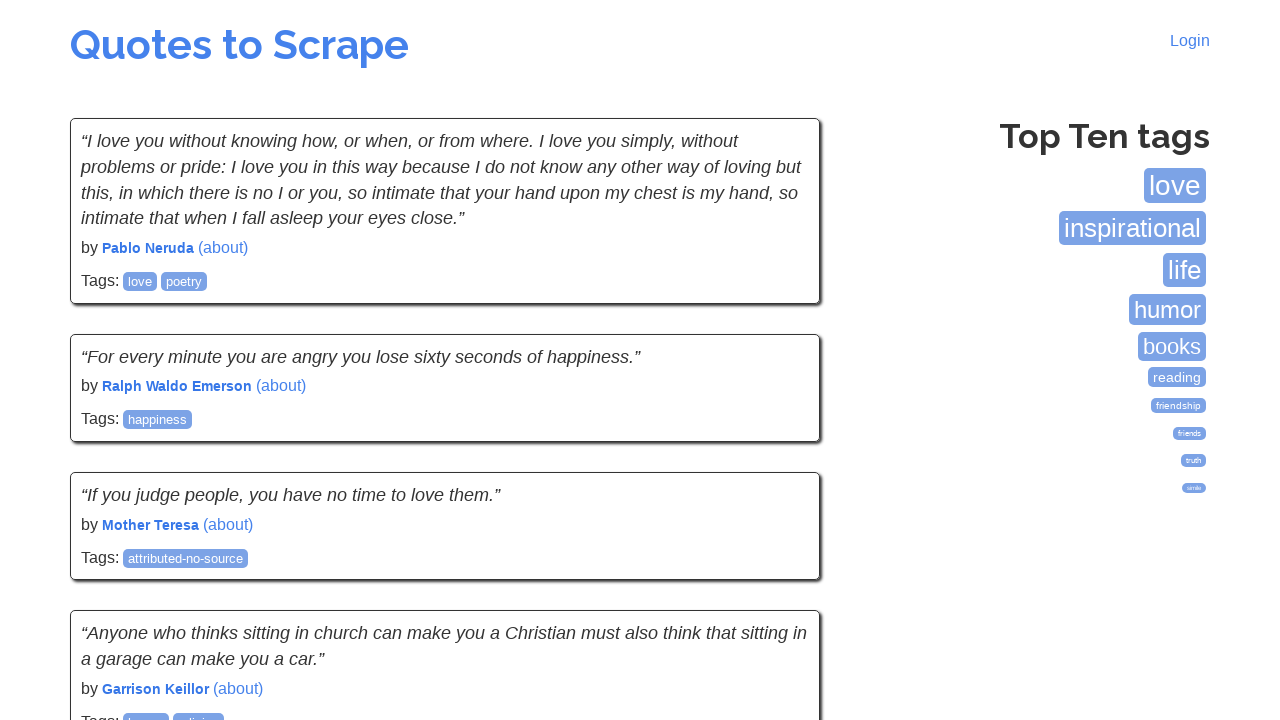

Clicked Next pagination link to navigate to page 4 at (778, 542) on li.next a
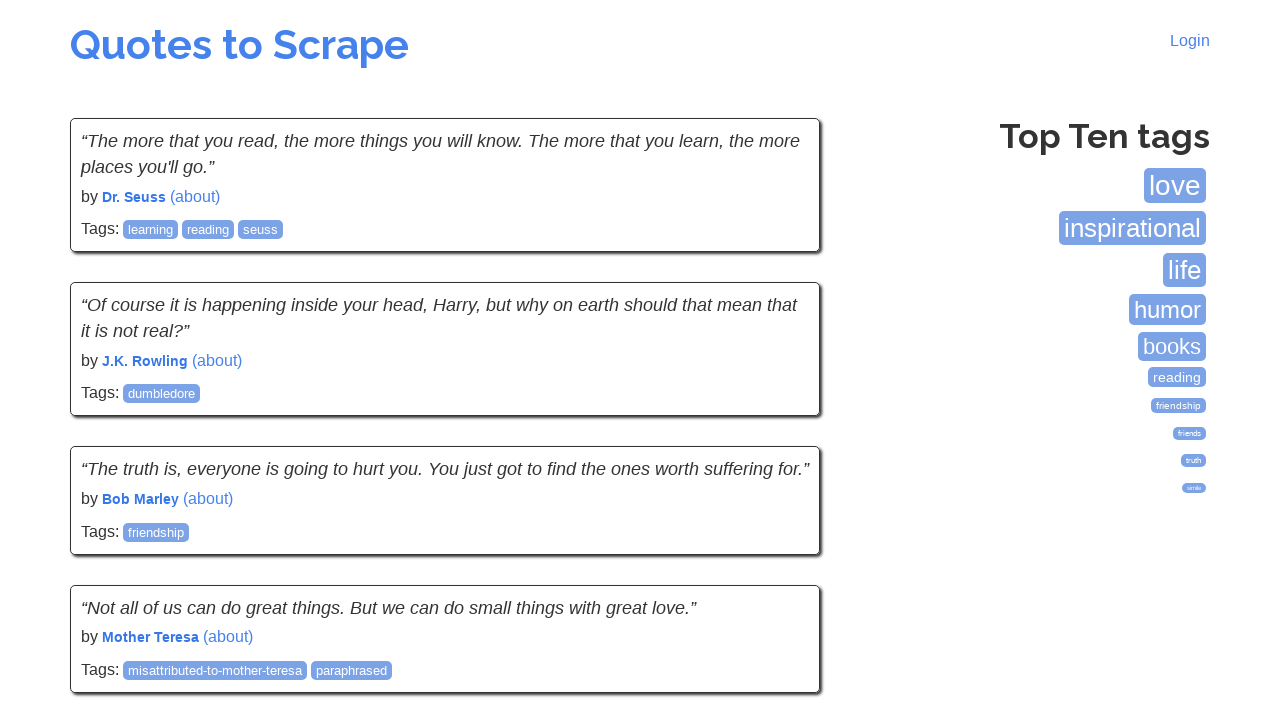

Verified quotes loaded on page 4
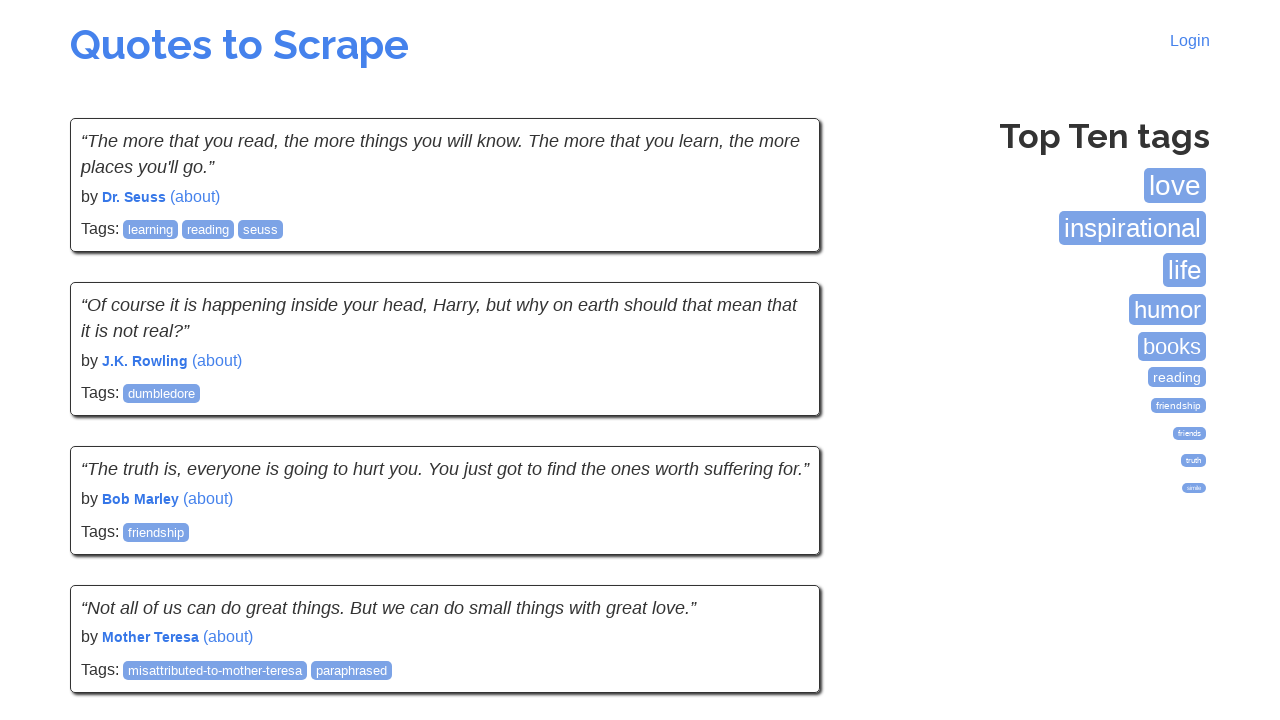

Clicked Next pagination link to navigate to page 5 at (778, 542) on li.next a
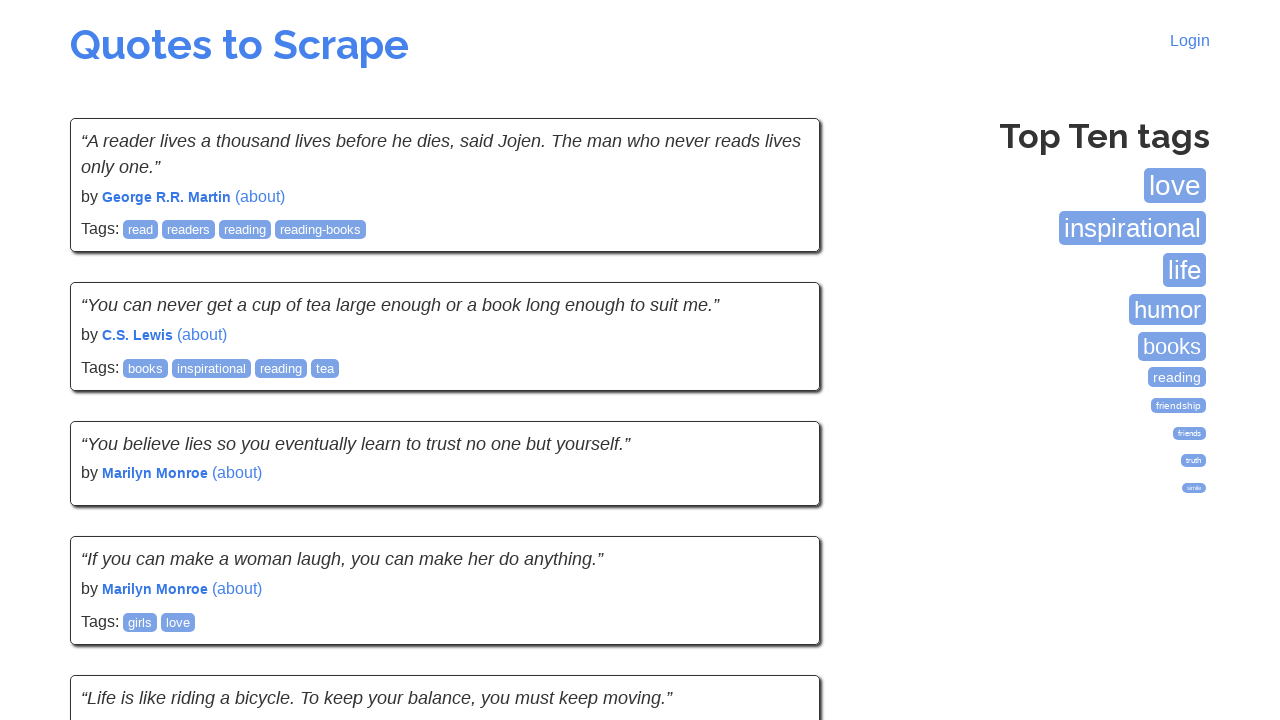

Verified quotes loaded on page 5
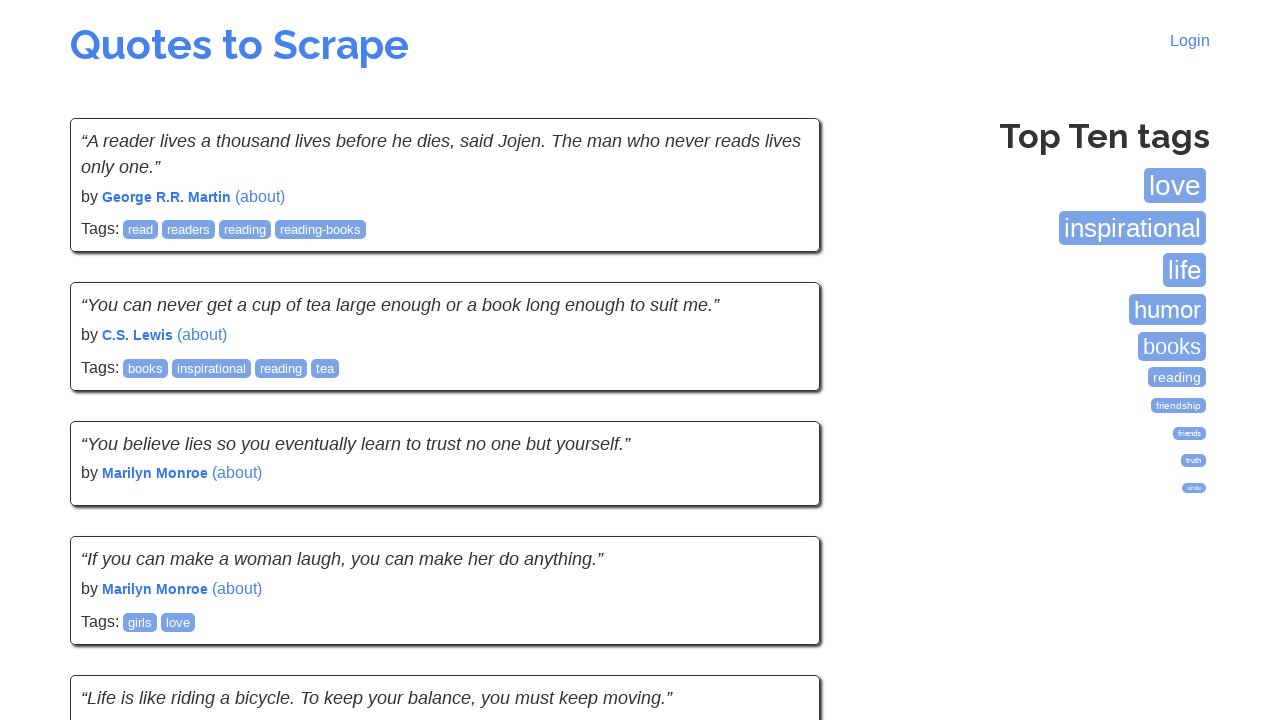

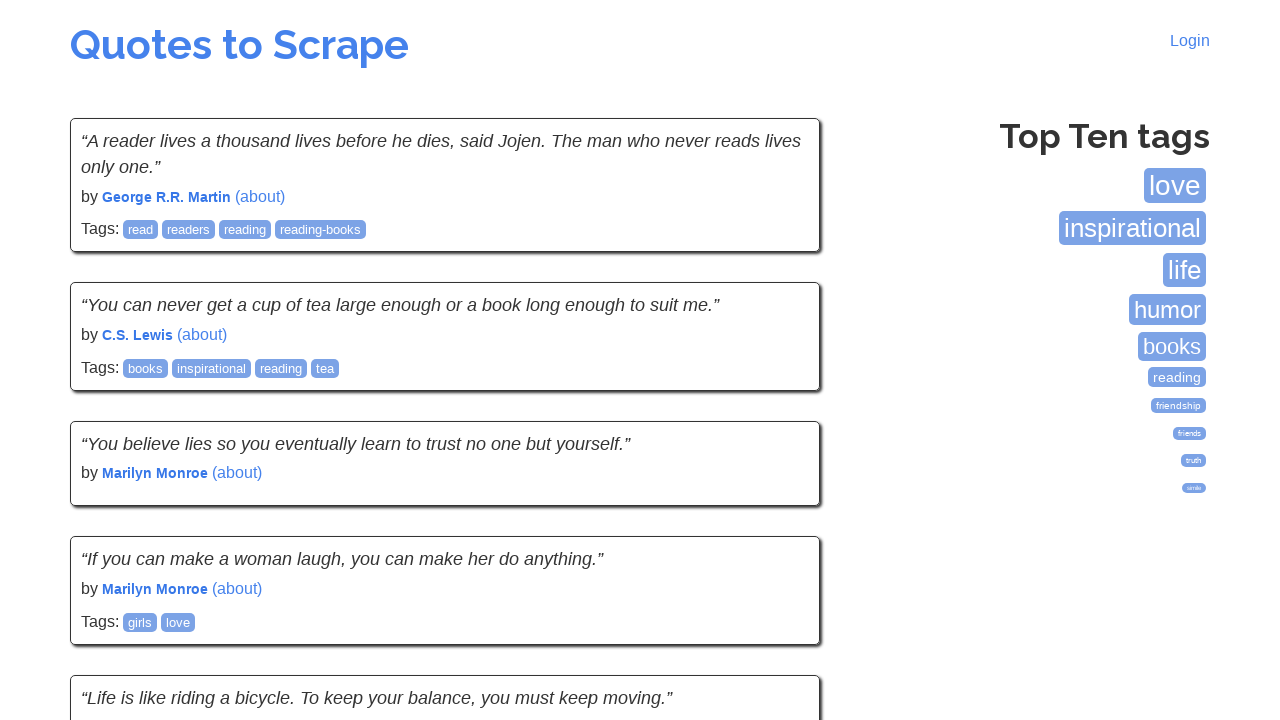